Navigates to the Platzi website homepage

Starting URL: https://www.platzi.com

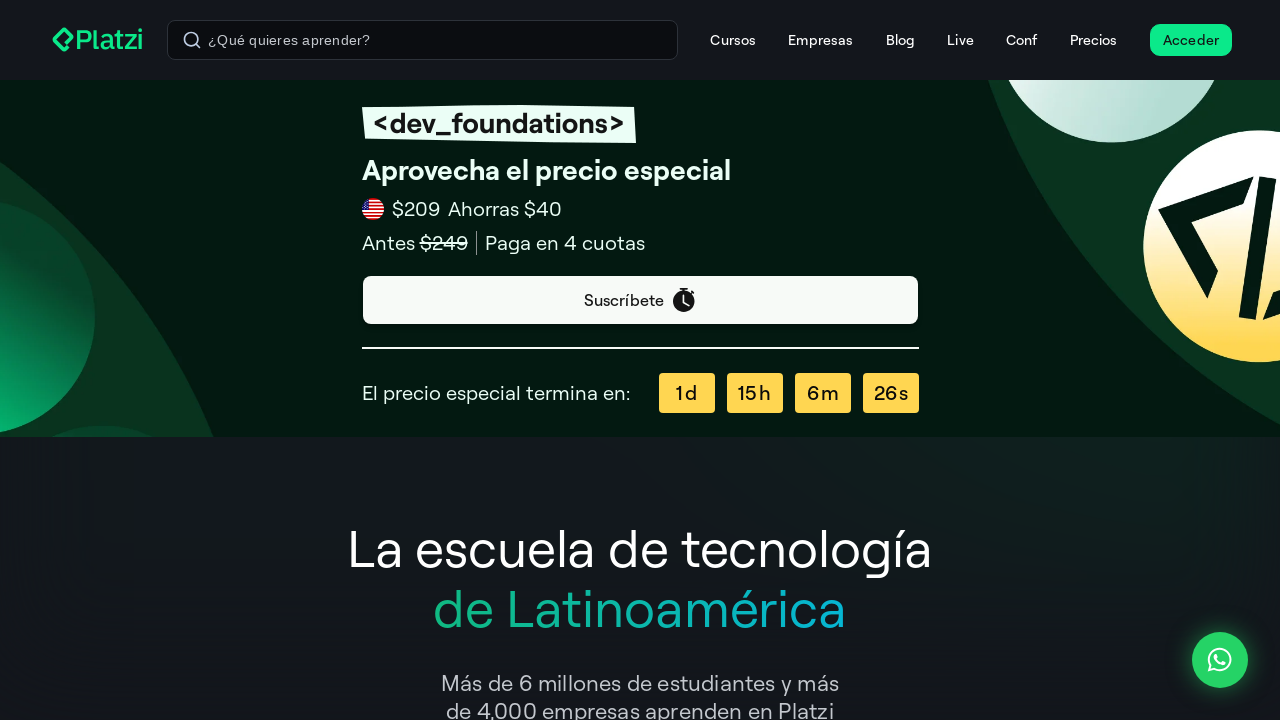

Navigated to Platzi homepage at https://www.platzi.com
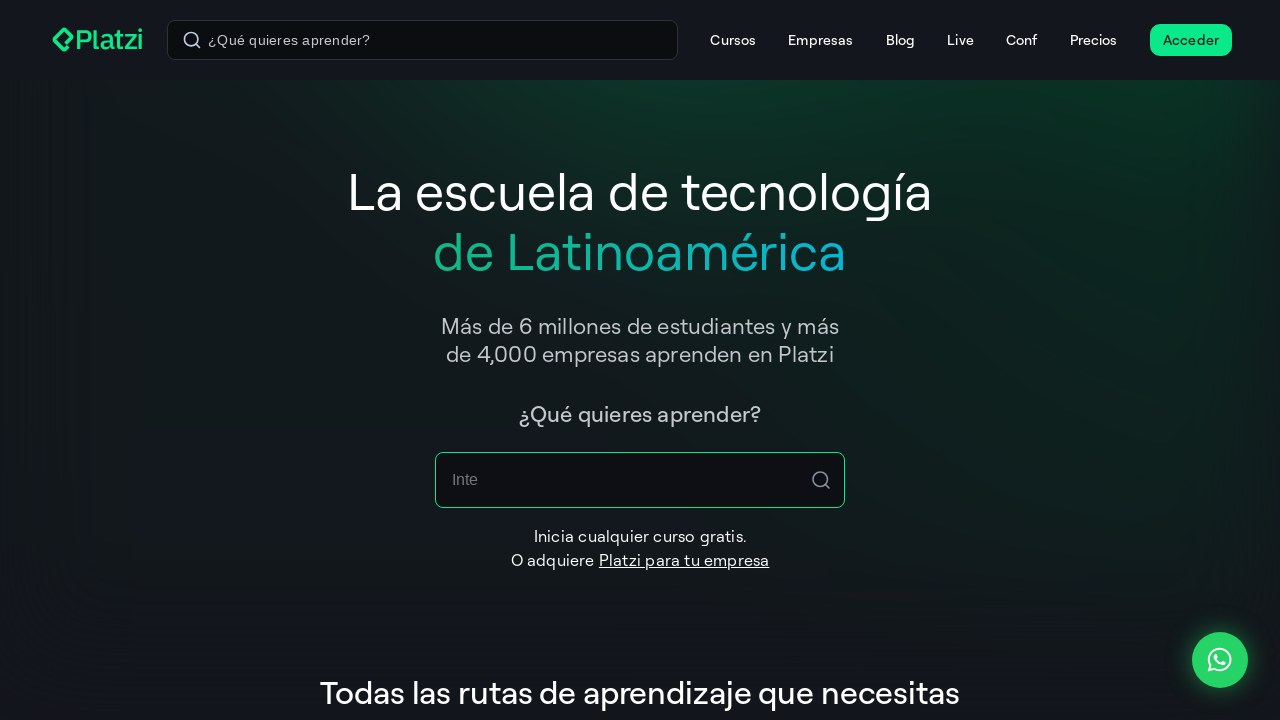

Navigation to Platzi homepage completed successfully
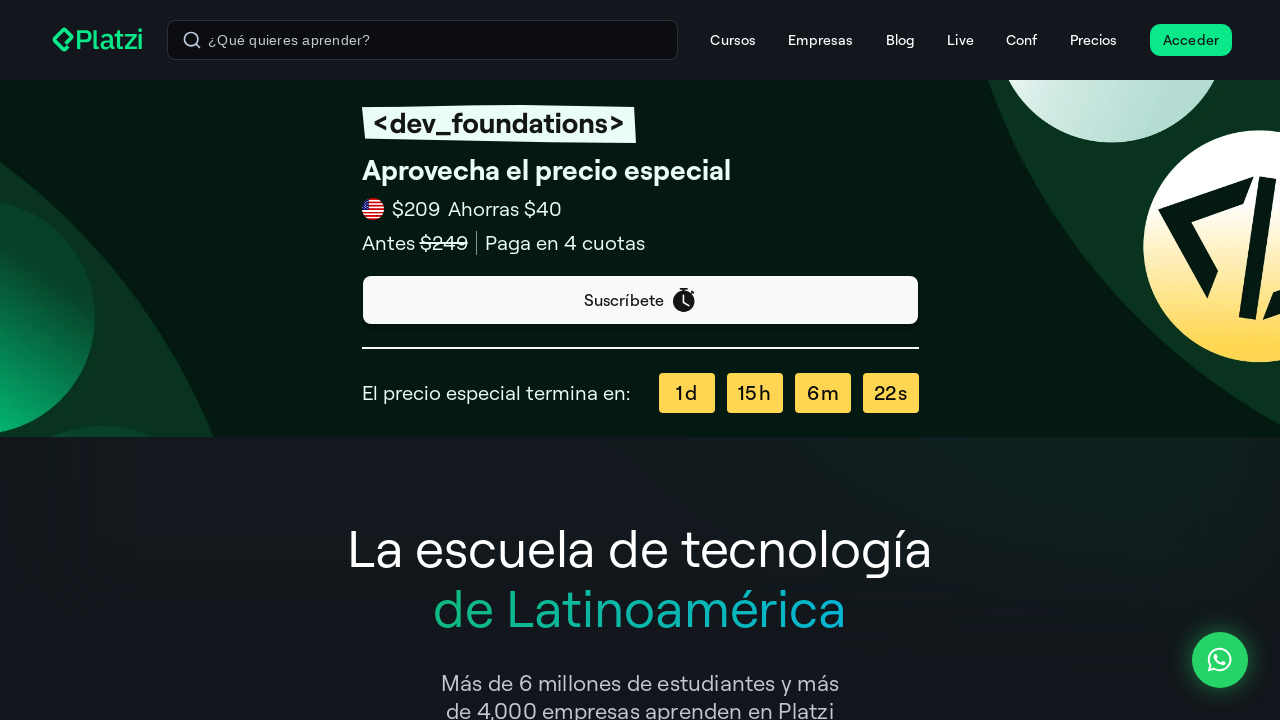

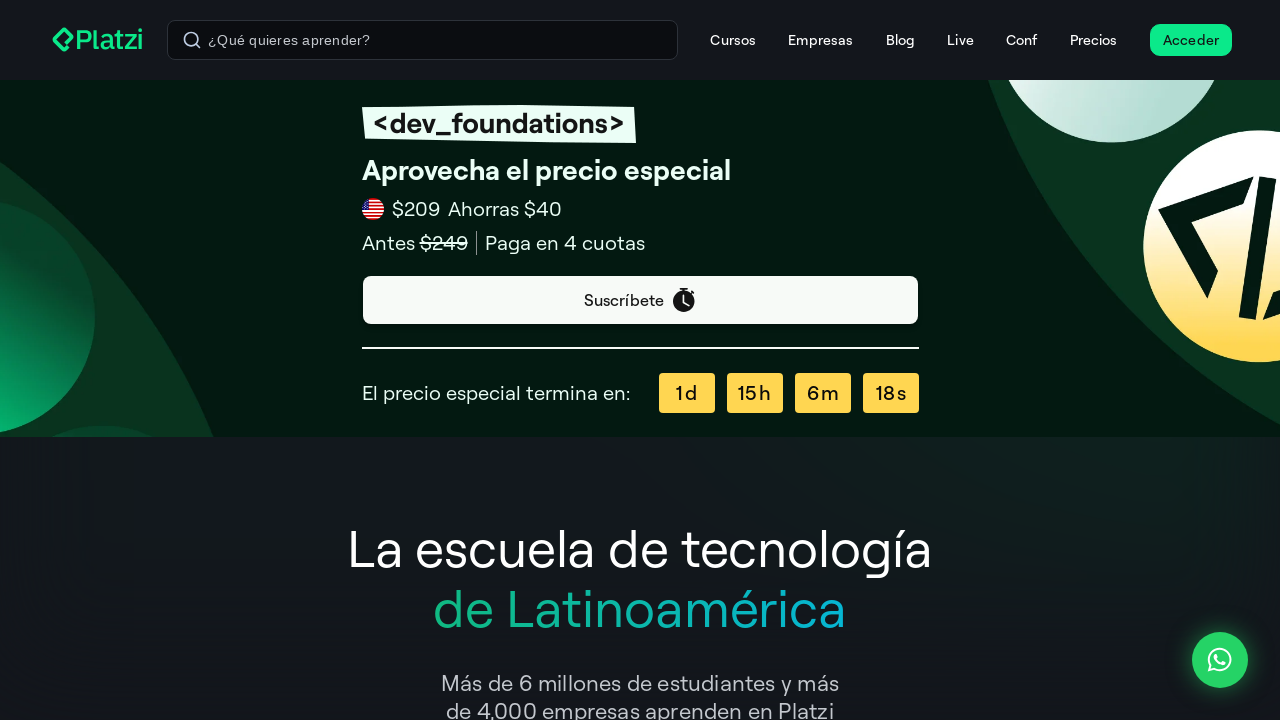